Tests file upload functionality by creating a temporary file, uploading it via the file input element, submitting the form, and verifying the uploaded filename is displayed correctly.

Starting URL: https://the-internet.herokuapp.com/upload

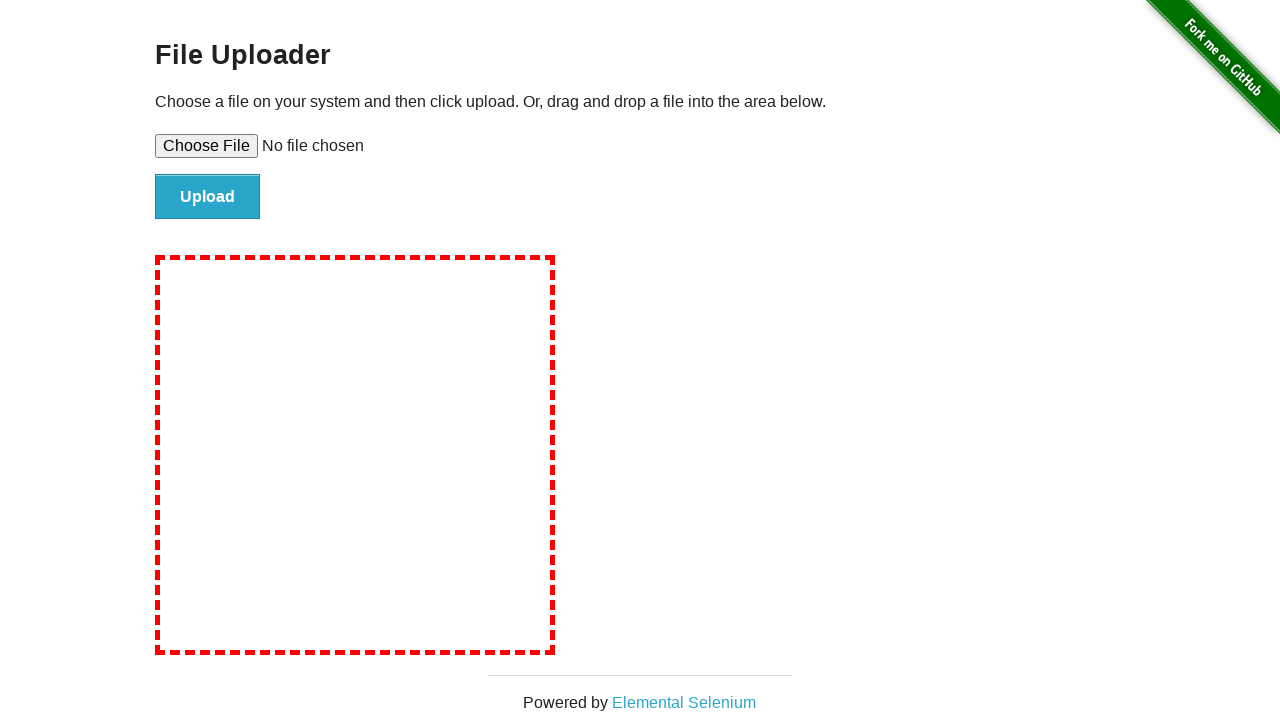

Created temporary file path
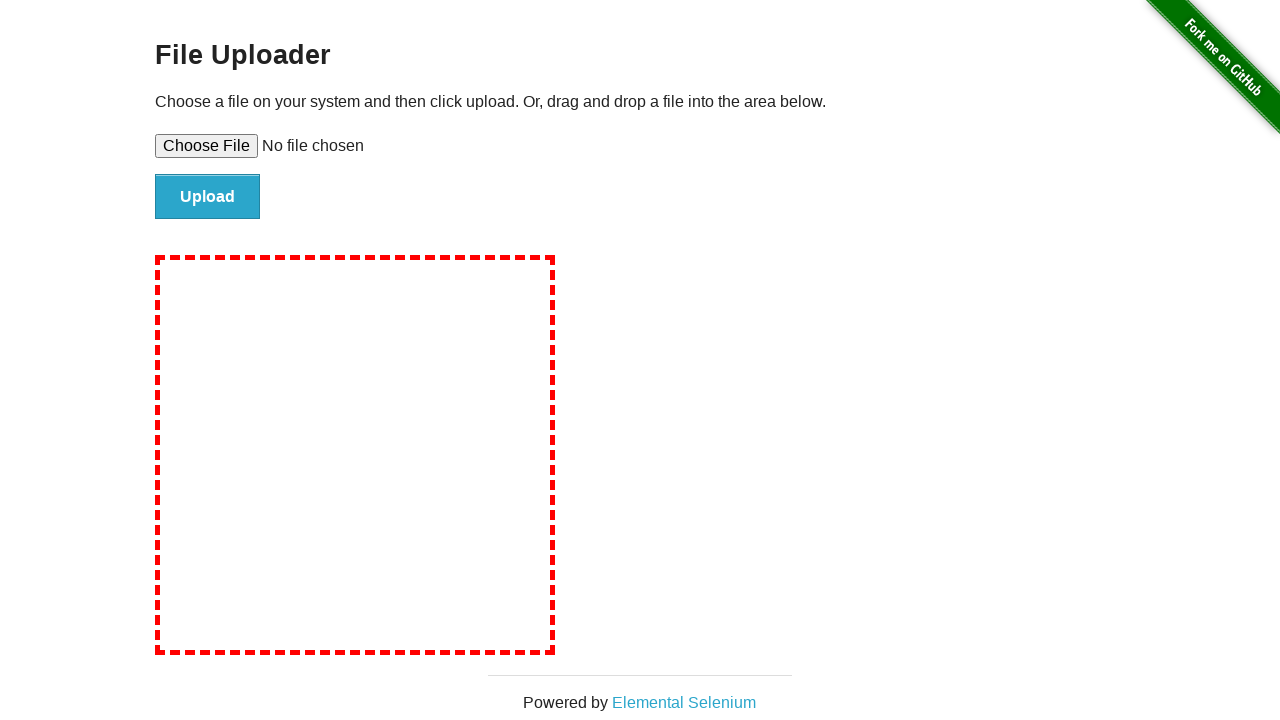

Wrote test content to temporary file
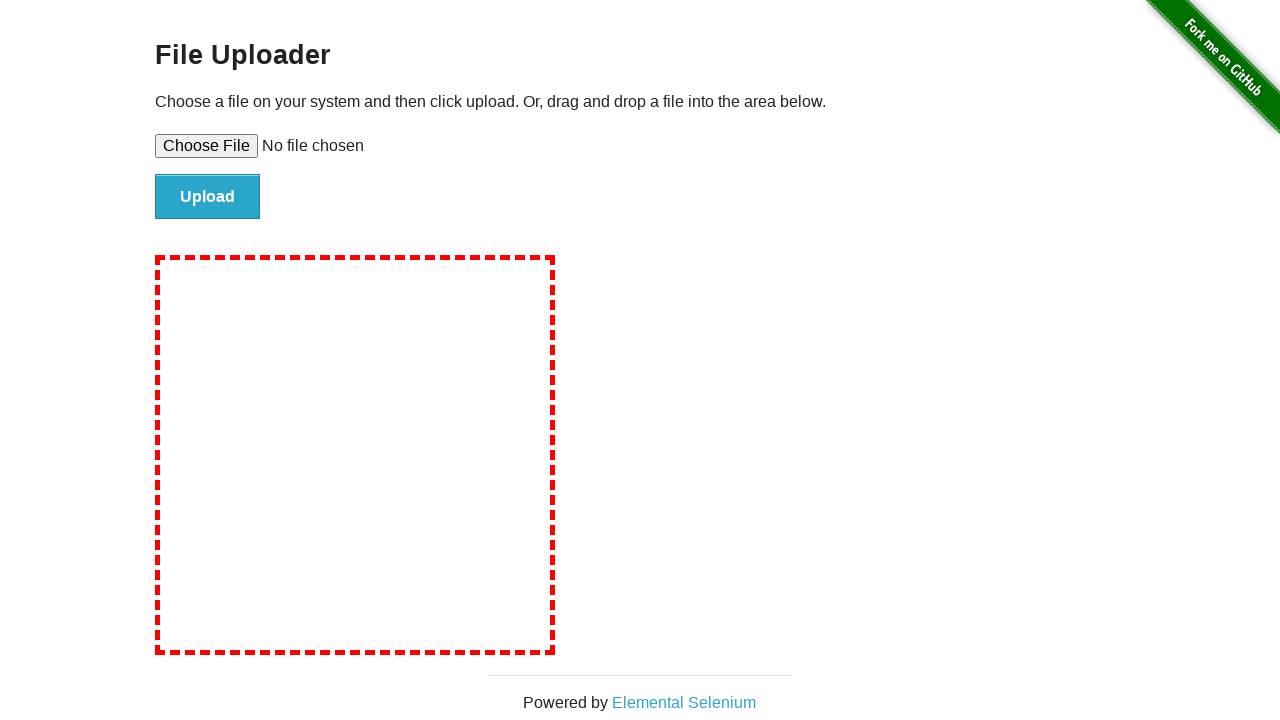

Set file input with test file path
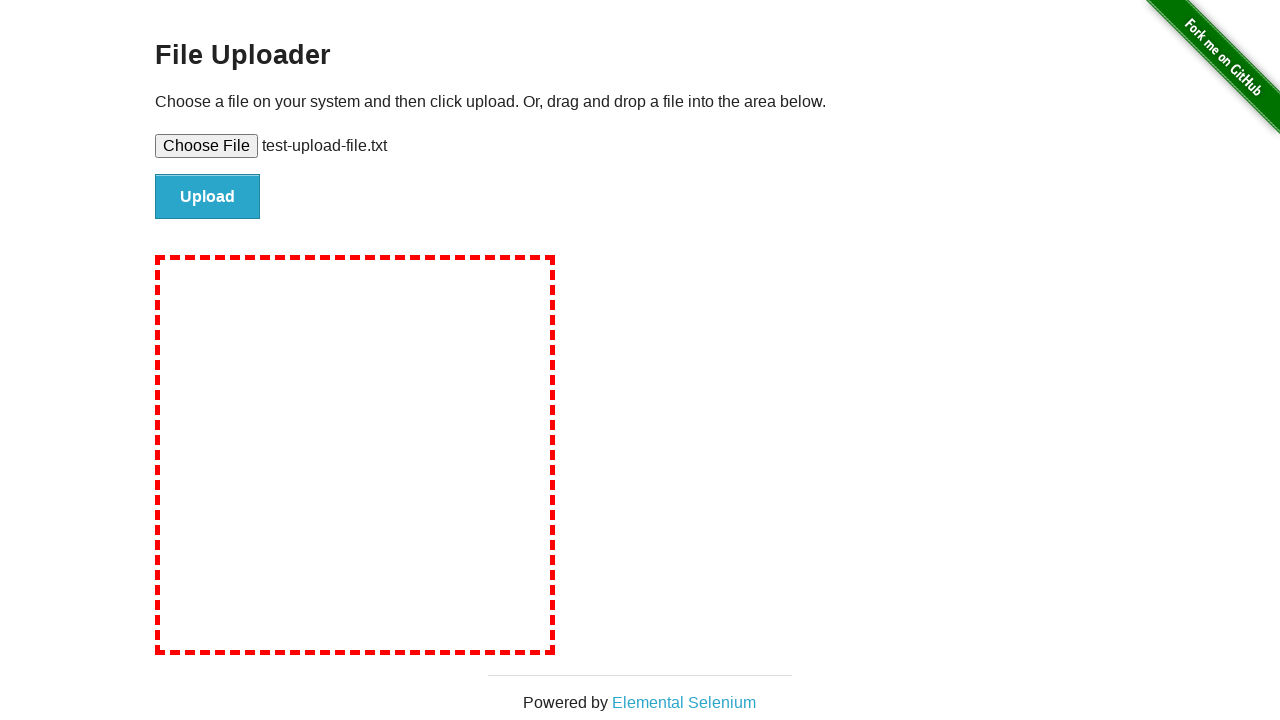

Clicked file submit button at (208, 197) on #file-submit
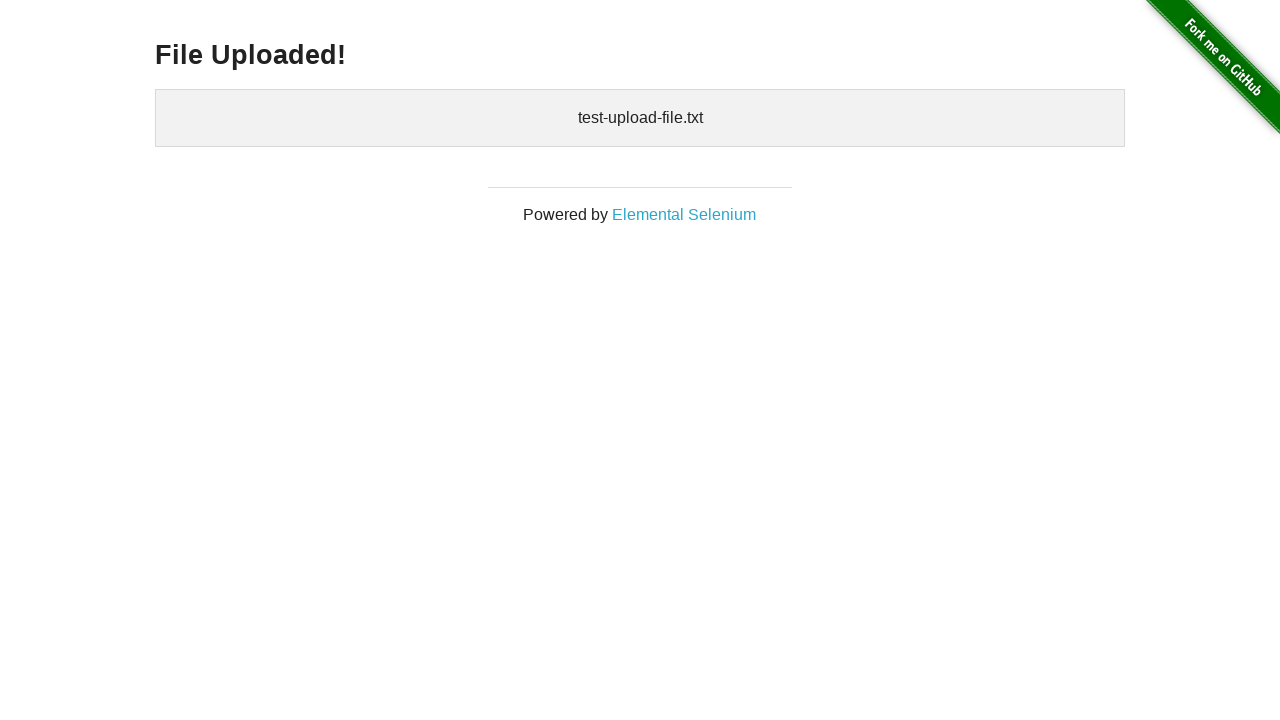

Verified uploaded files element appeared
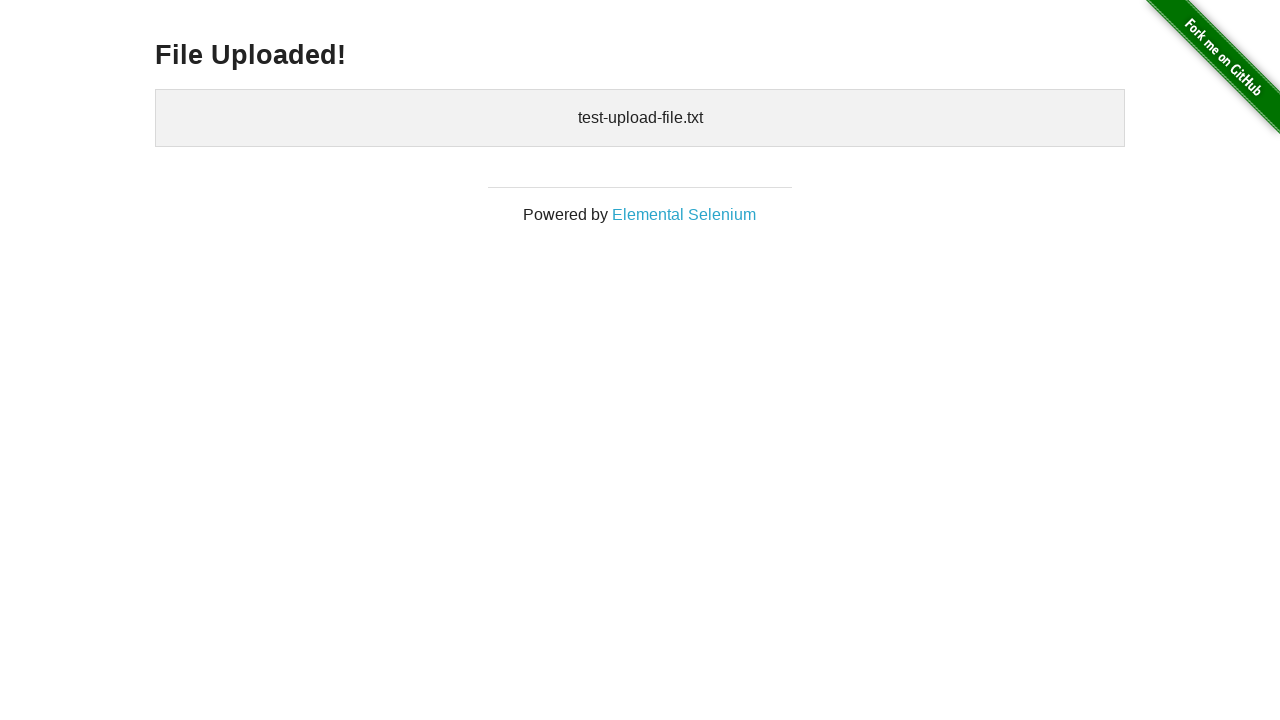

Cleaned up temporary file
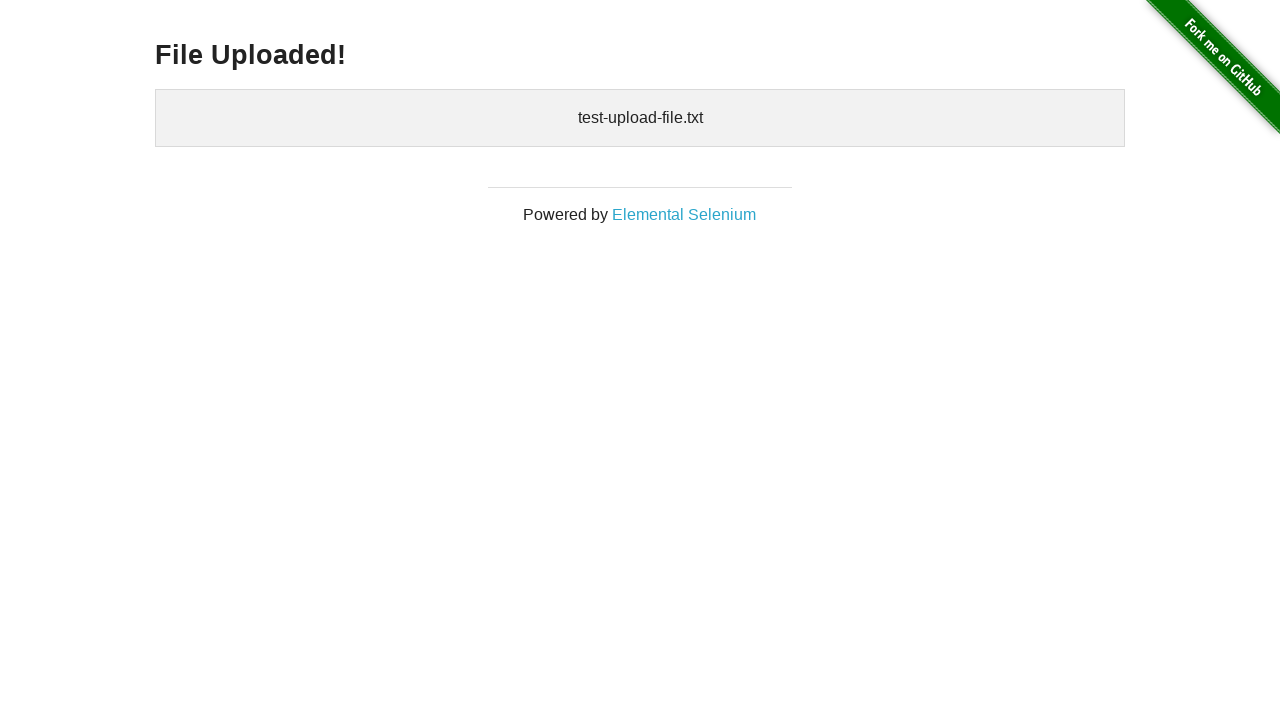

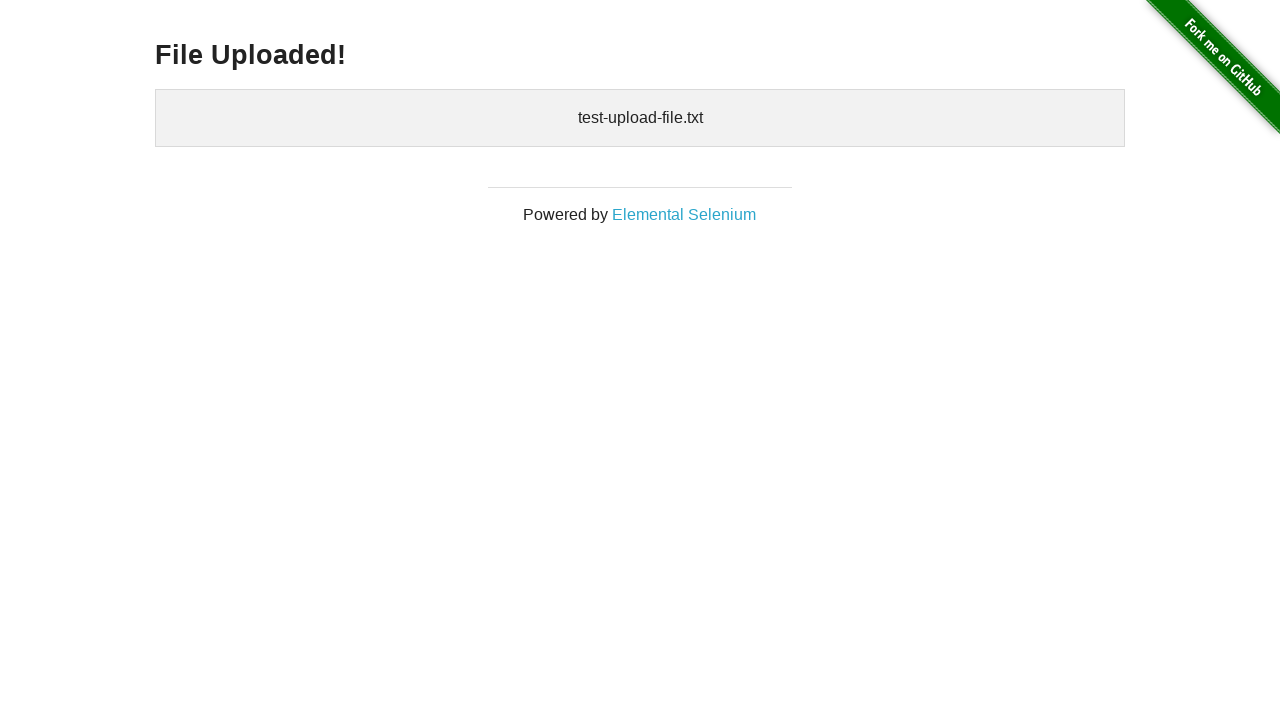